Tests book search functionality on a PWA by interacting with shadow DOM elements to enter a search query

Starting URL: https://books-pwakit.appspot.com/

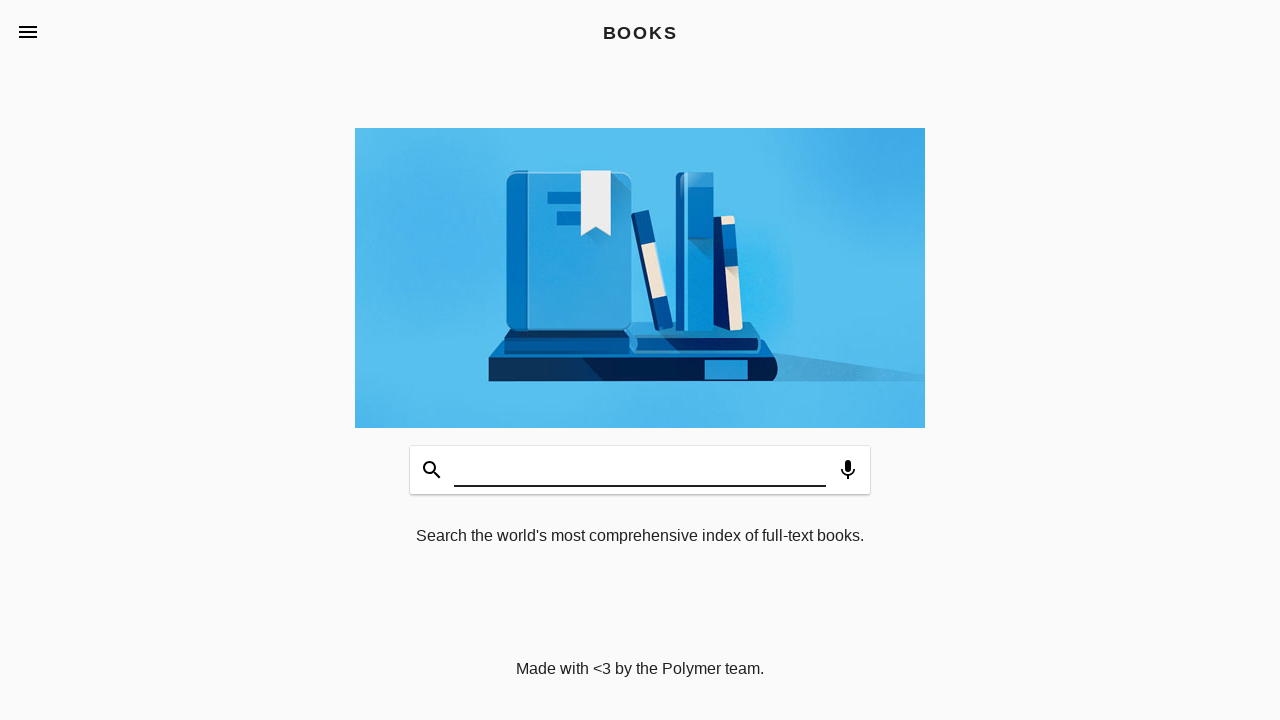

Located book-app element
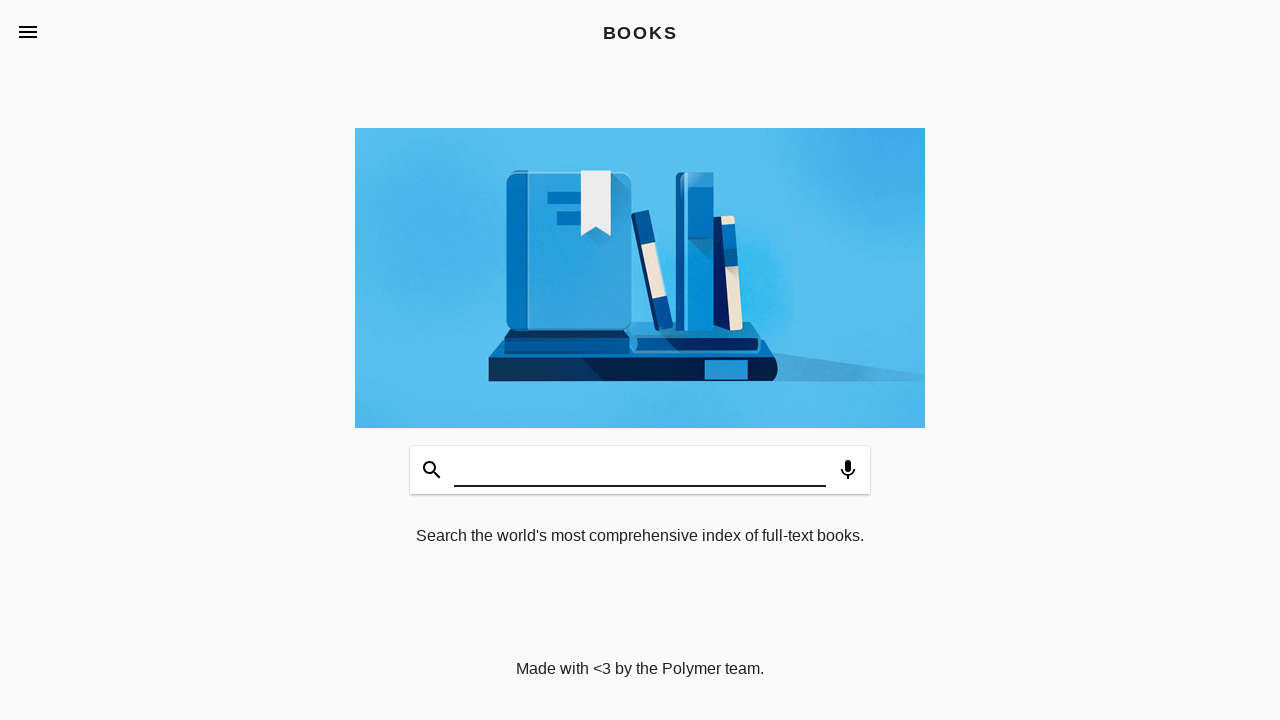

Accessed shadow DOM and located search input element
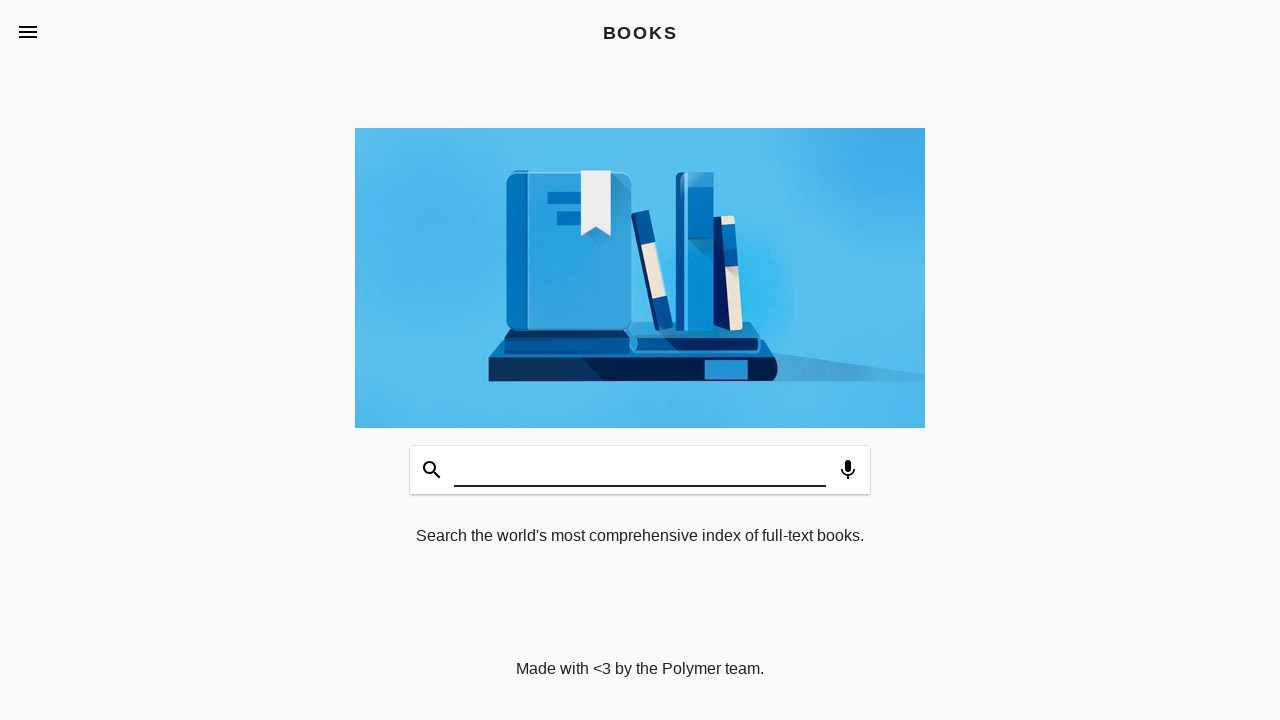

Filled search input with 'tenali rama'
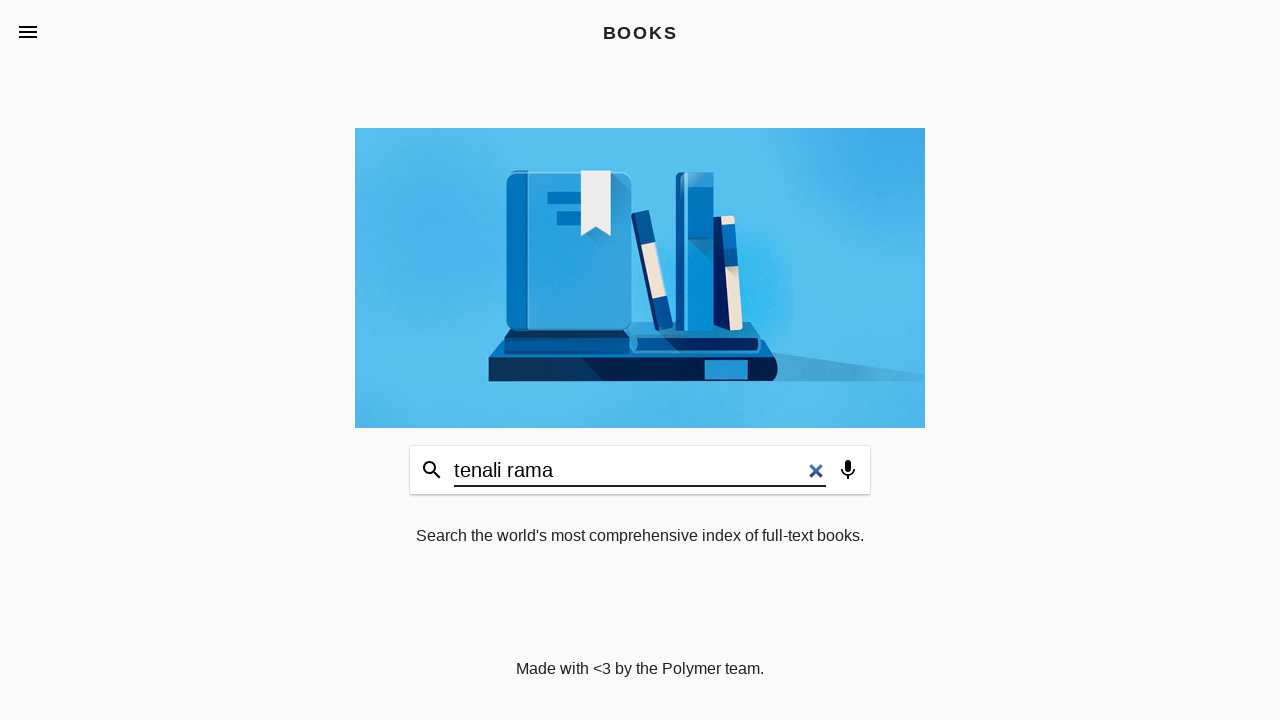

Pressed Enter to submit book search query
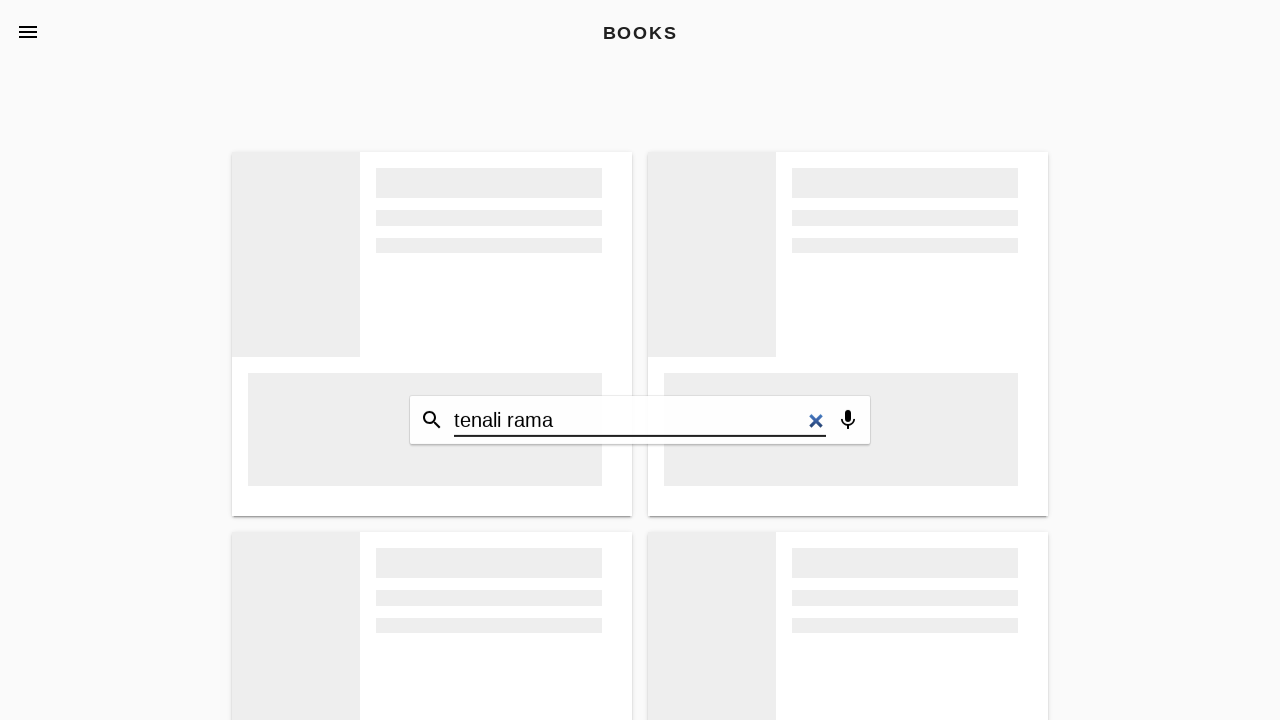

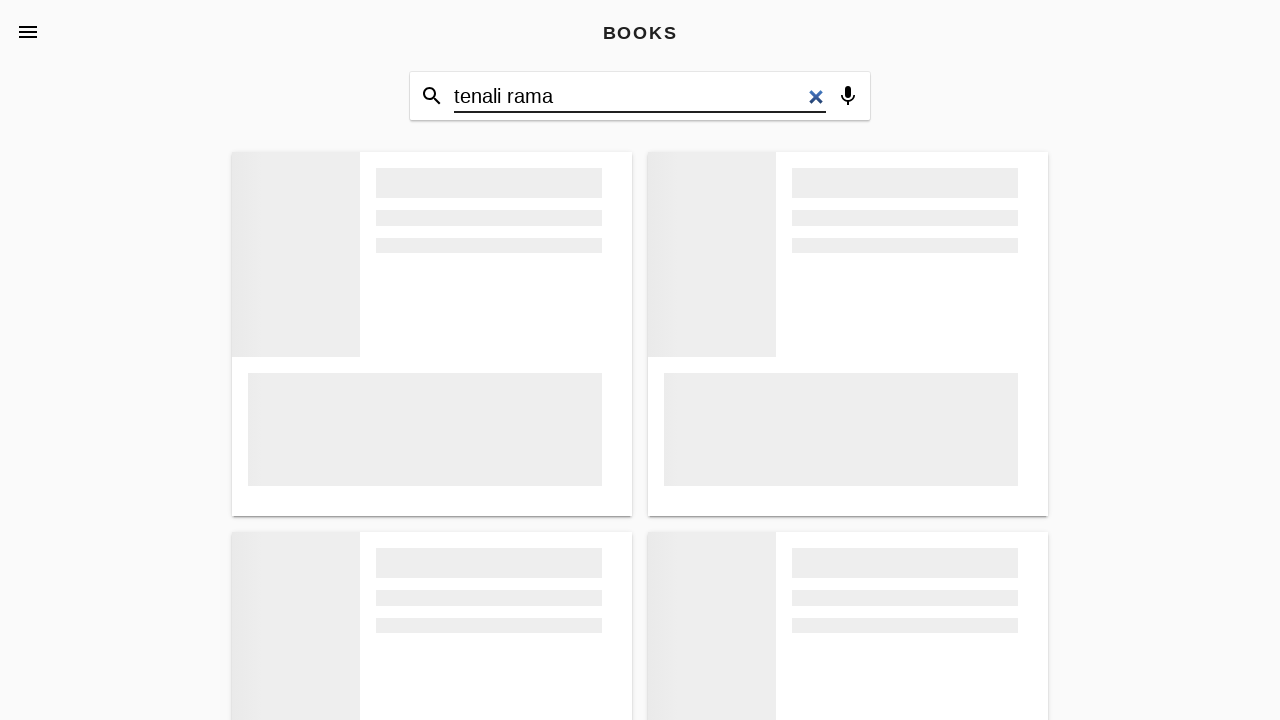